Tests multi-window handling by opening a new tab, extracting course information from the second tab, and using it to fill a form field in the original tab

Starting URL: https://rahulshettyacademy.com/angularpractice

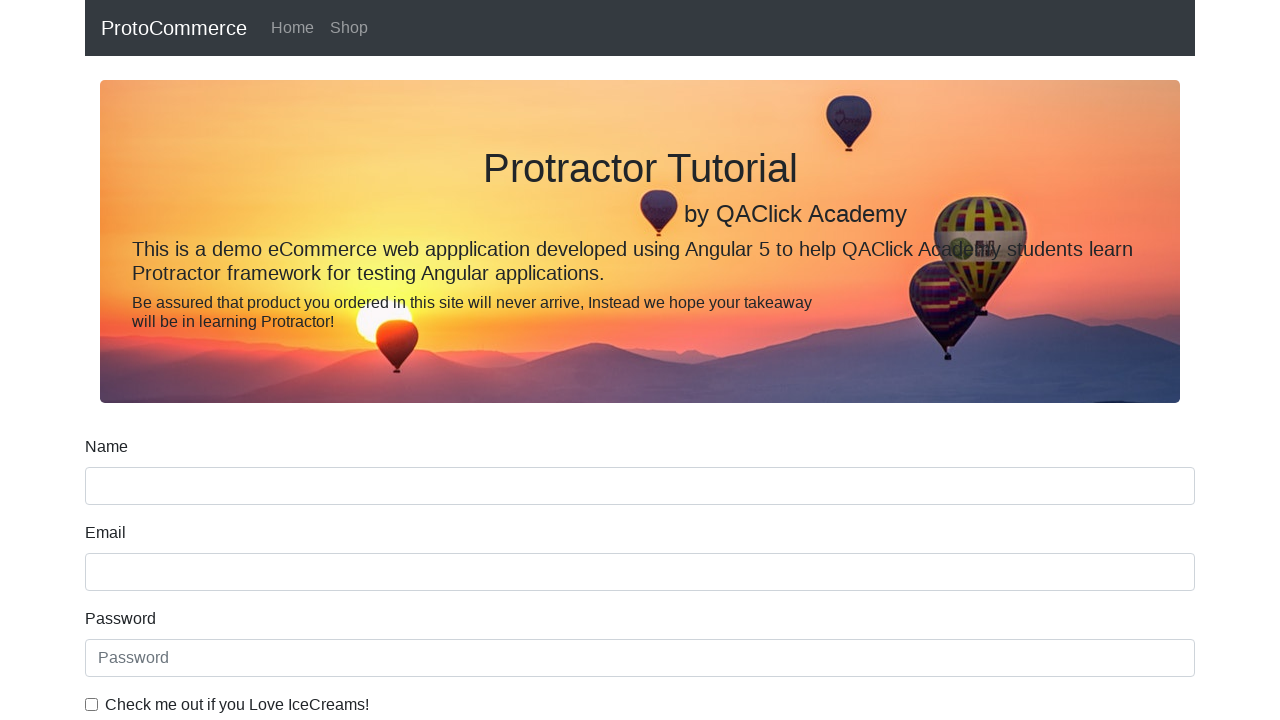

Opened a new tab/page
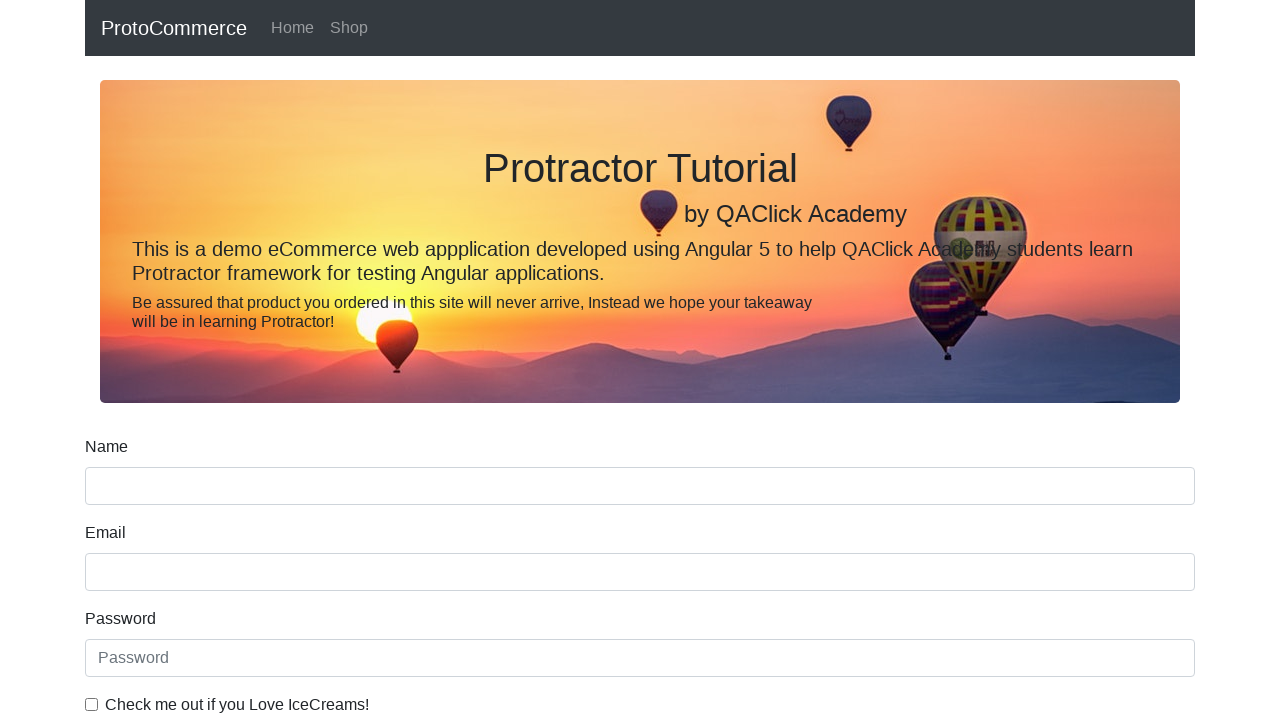

Navigated new tab to https://rahulshettyacademy.com/
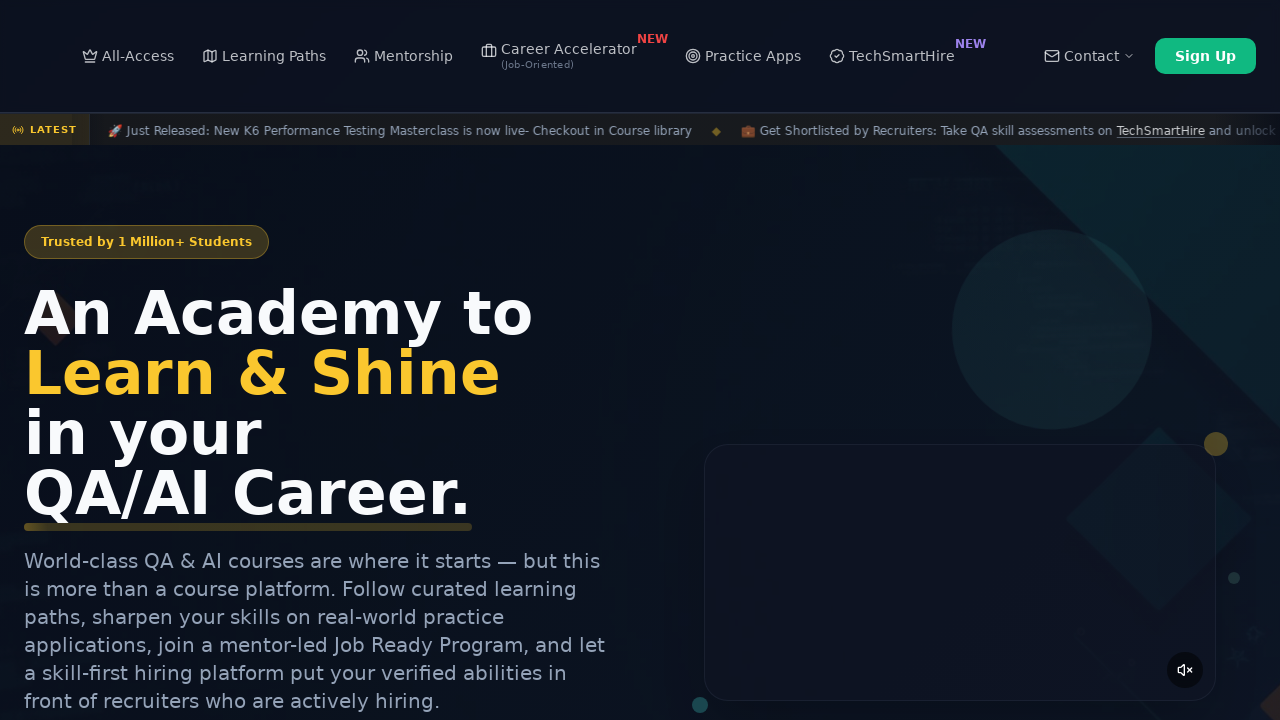

Located all course links in the new tab
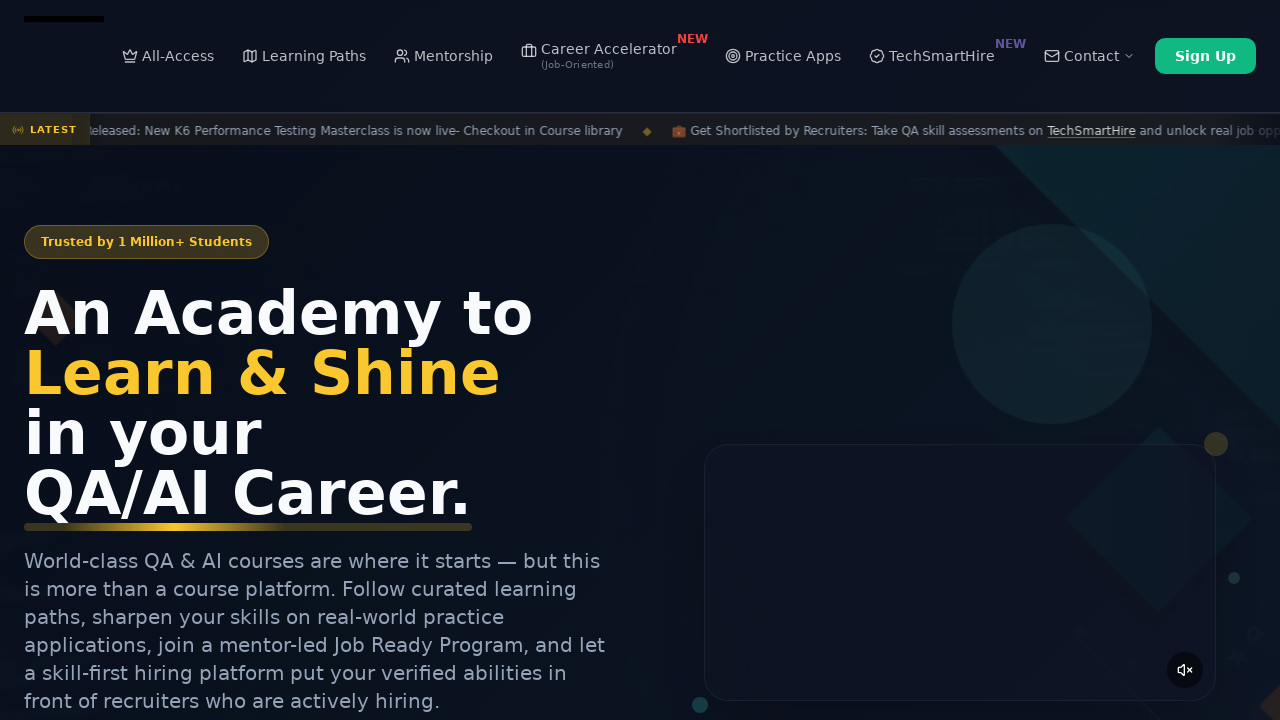

Extracted course name from second course link: Playwright Testing
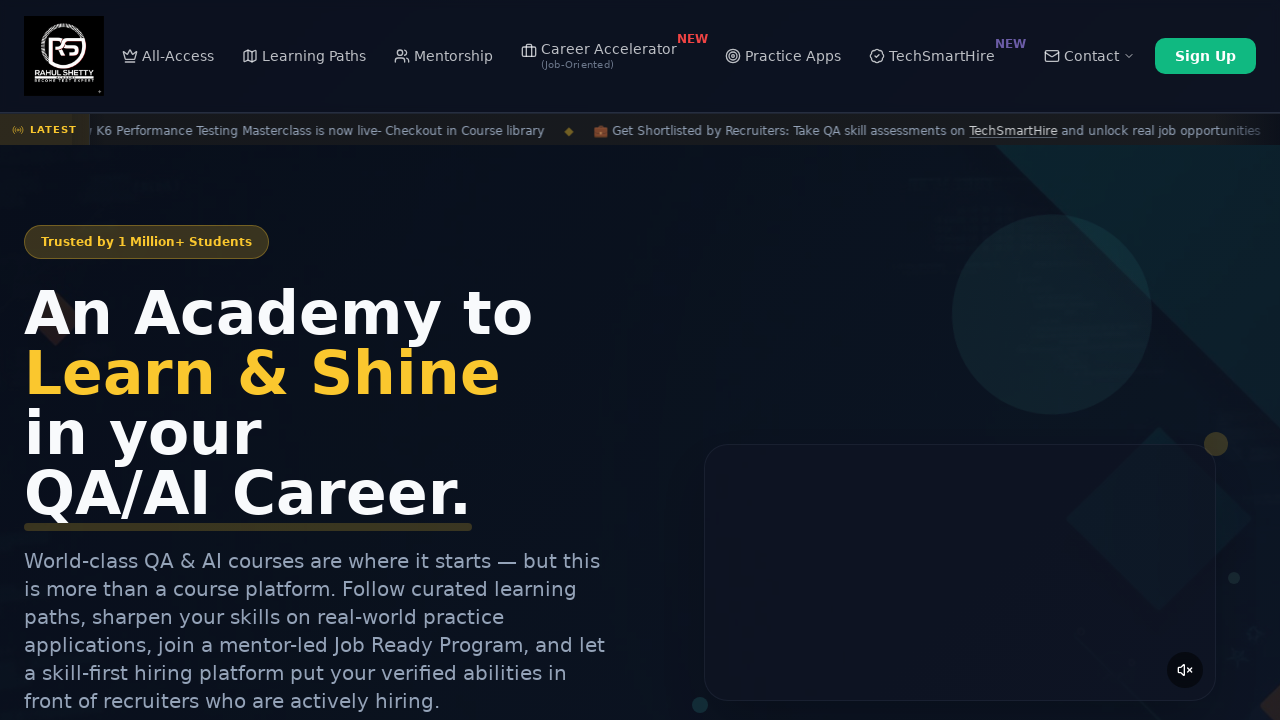

Closed the new tab
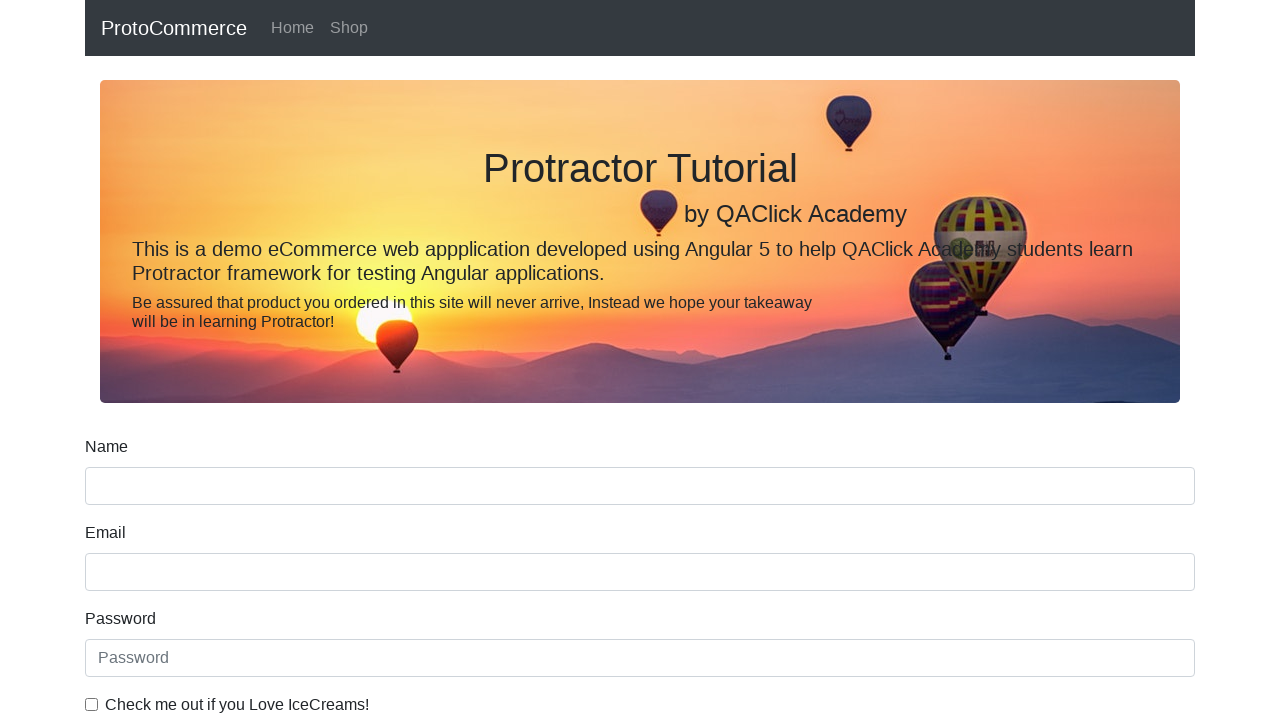

Filled name field with course name: Playwright Testing on [name='name']
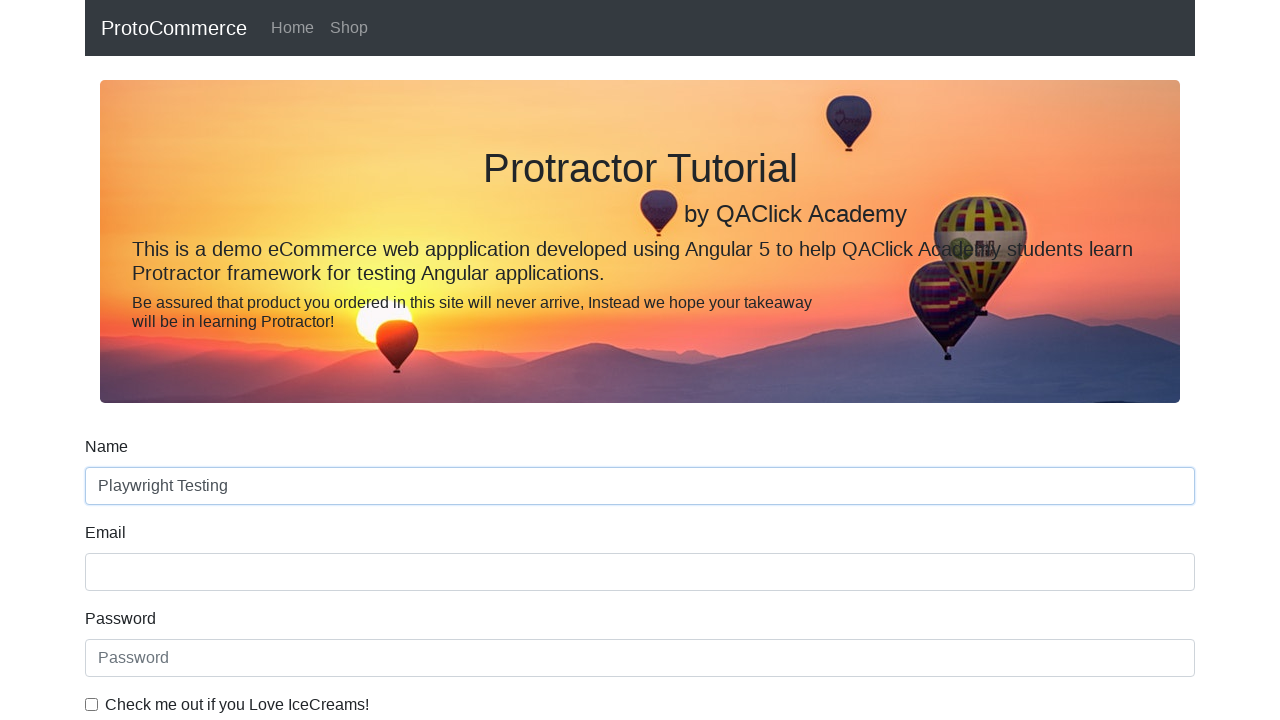

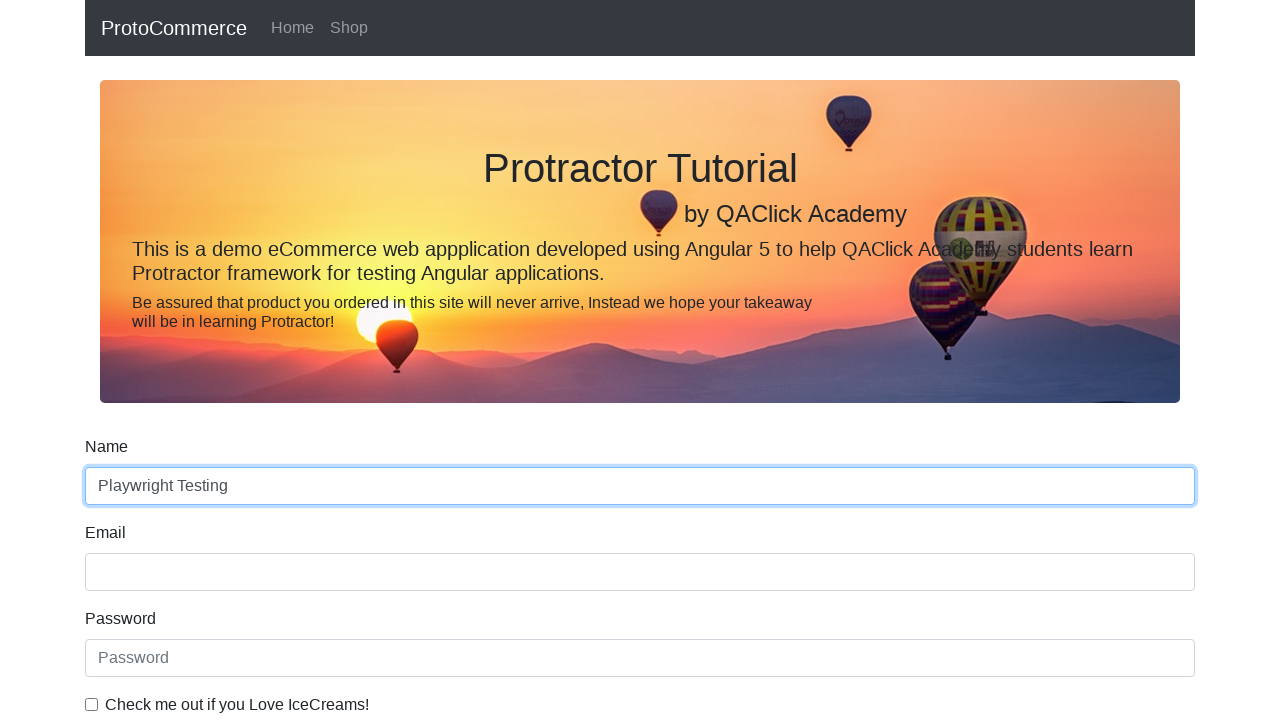